Tests unmarking items as complete by unchecking their checkboxes

Starting URL: https://demo.playwright.dev/todomvc

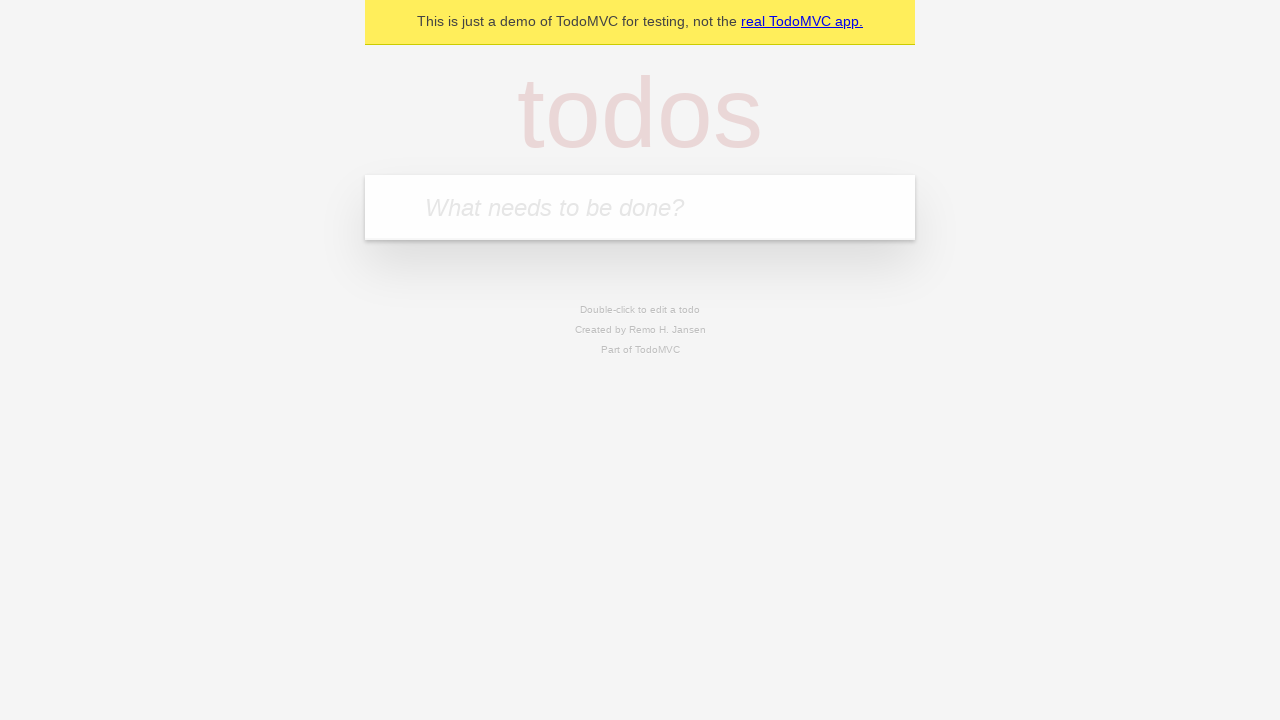

Filled todo input with 'buy some cheese' on internal:attr=[placeholder="What needs to be done?"i]
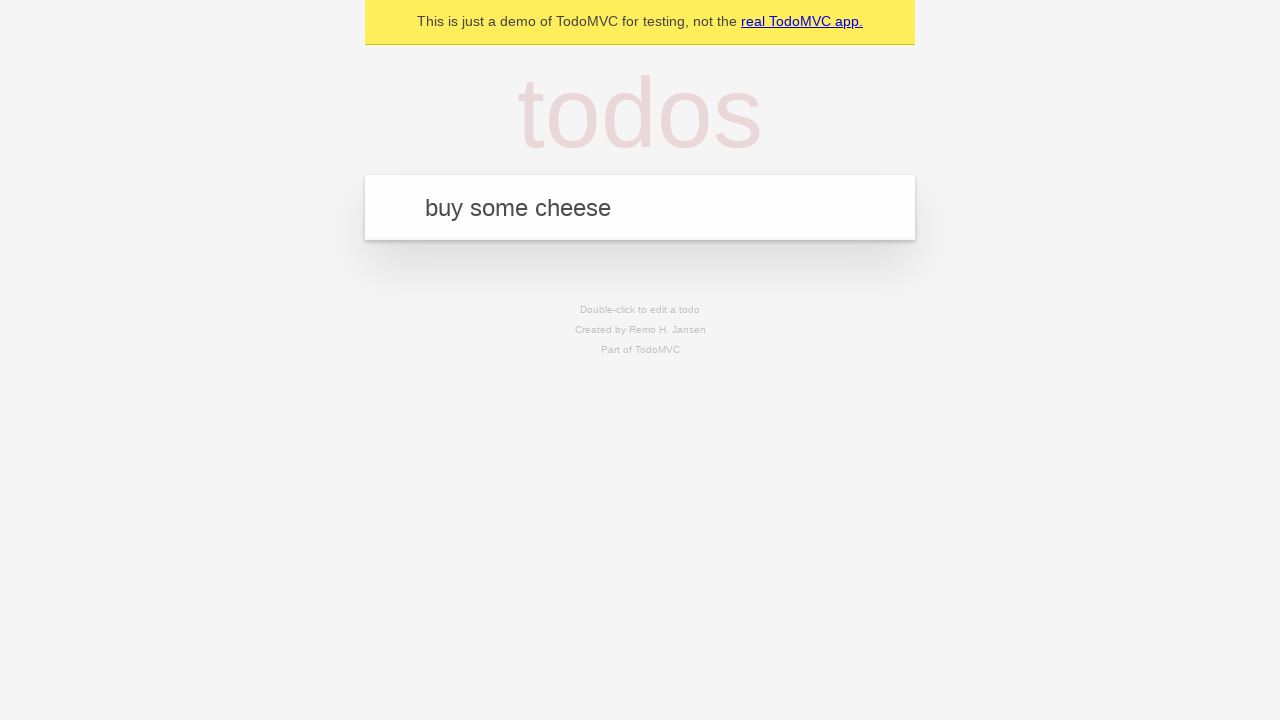

Pressed Enter to add first todo item on internal:attr=[placeholder="What needs to be done?"i]
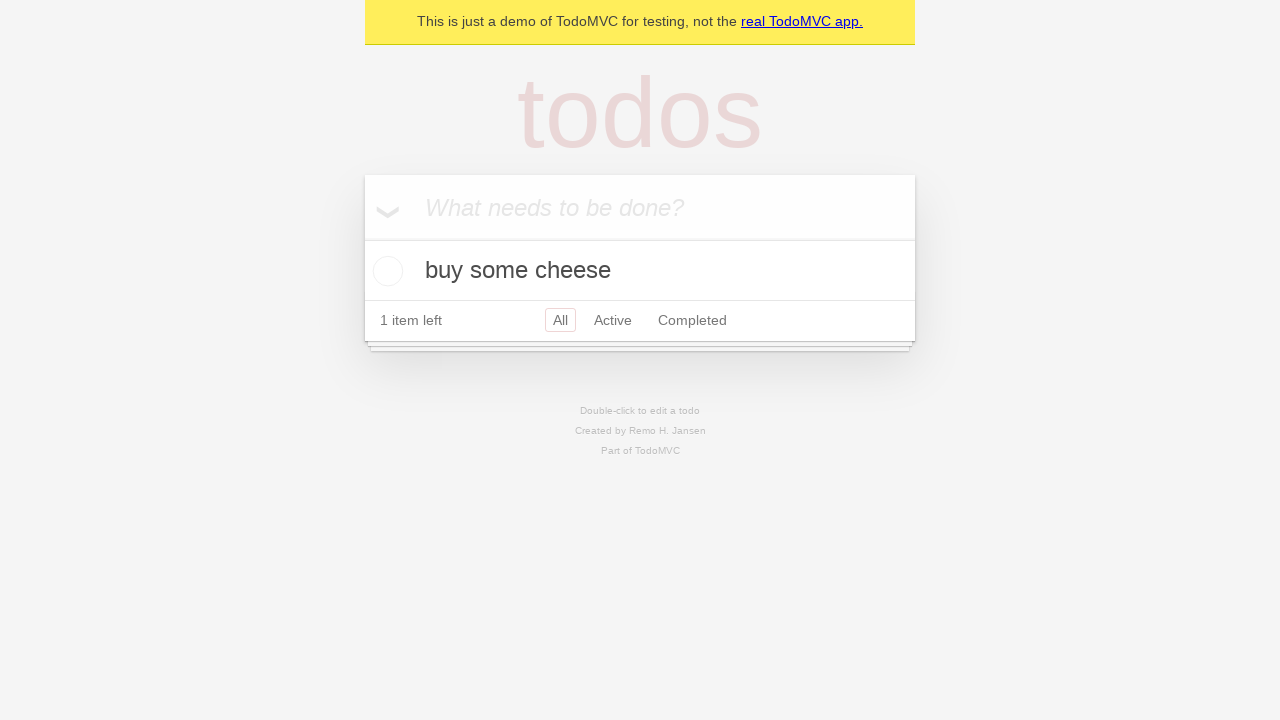

Filled todo input with 'feed the cat' on internal:attr=[placeholder="What needs to be done?"i]
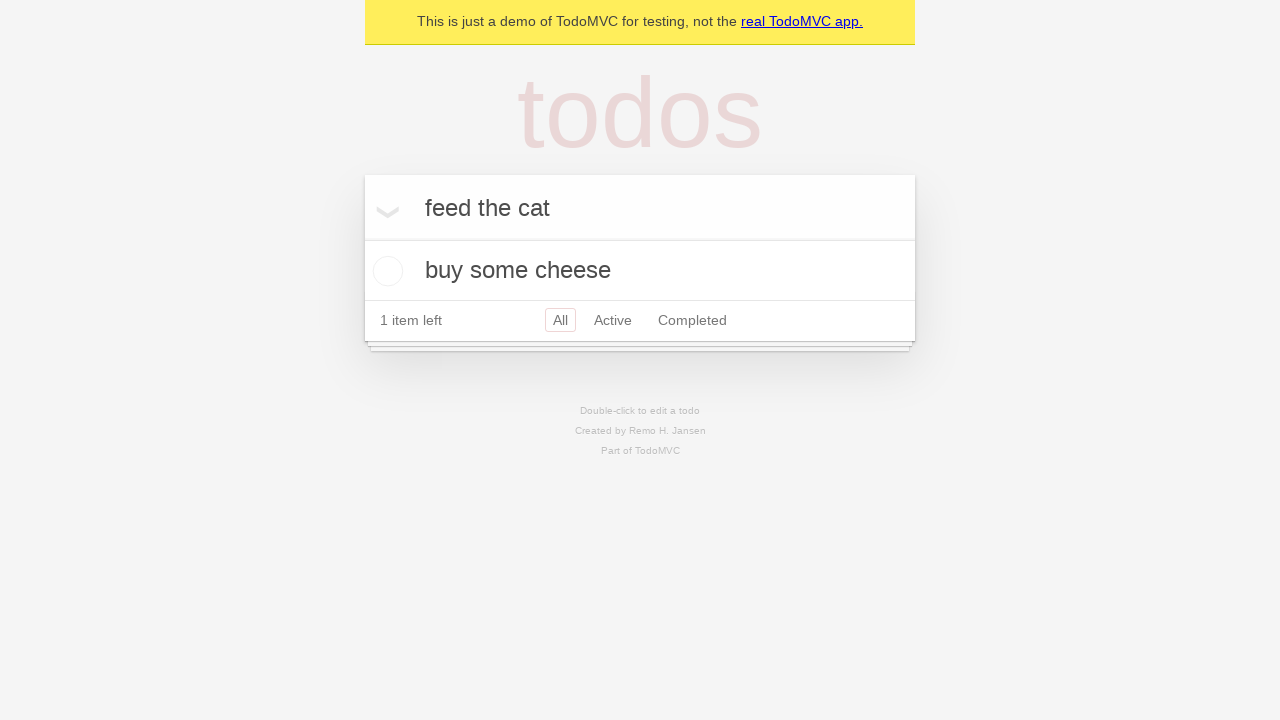

Pressed Enter to add second todo item on internal:attr=[placeholder="What needs to be done?"i]
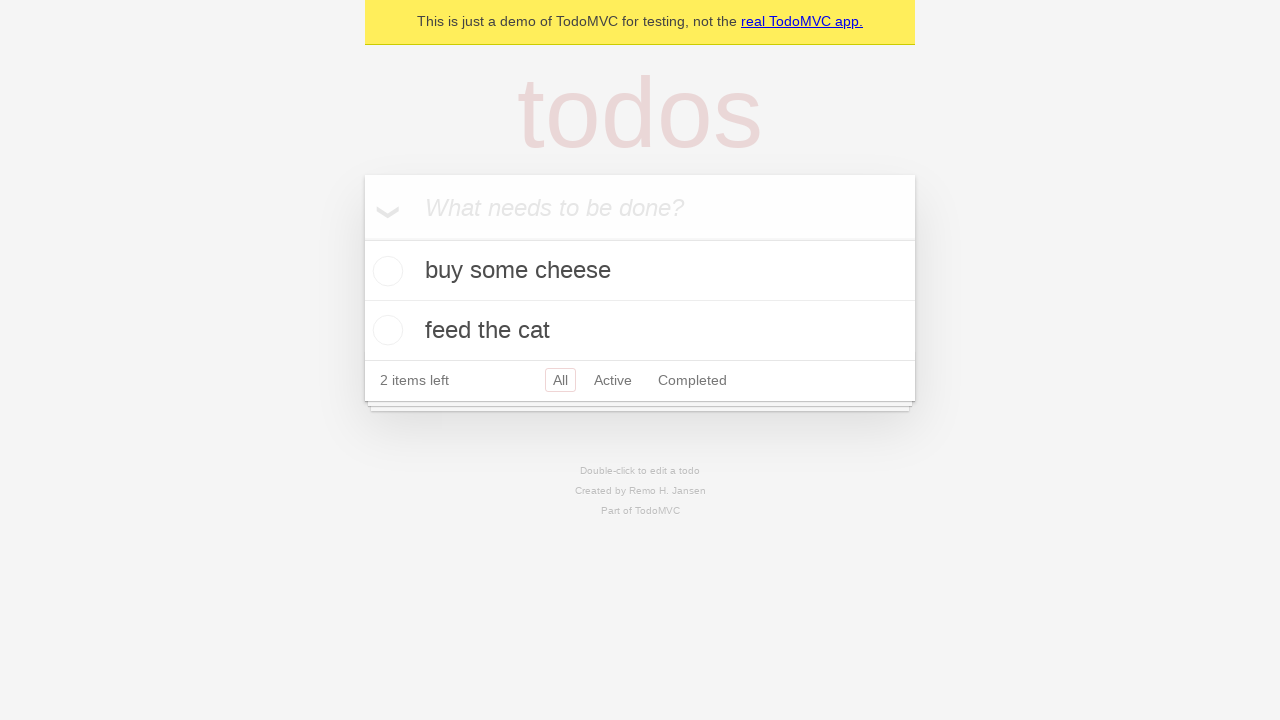

Checked checkbox for first todo item to mark as complete at (385, 271) on internal:testid=[data-testid="todo-item"s] >> nth=0 >> internal:role=checkbox
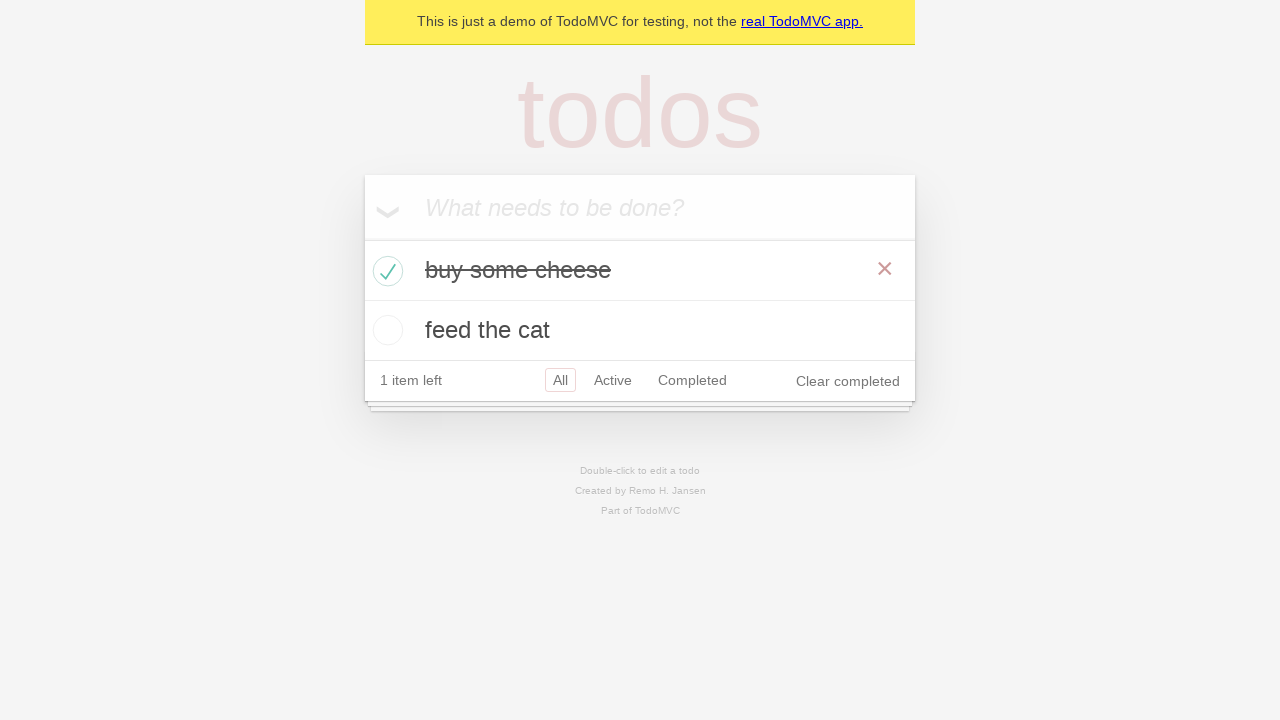

Unchecked checkbox for first todo item to mark as incomplete at (385, 271) on internal:testid=[data-testid="todo-item"s] >> nth=0 >> internal:role=checkbox
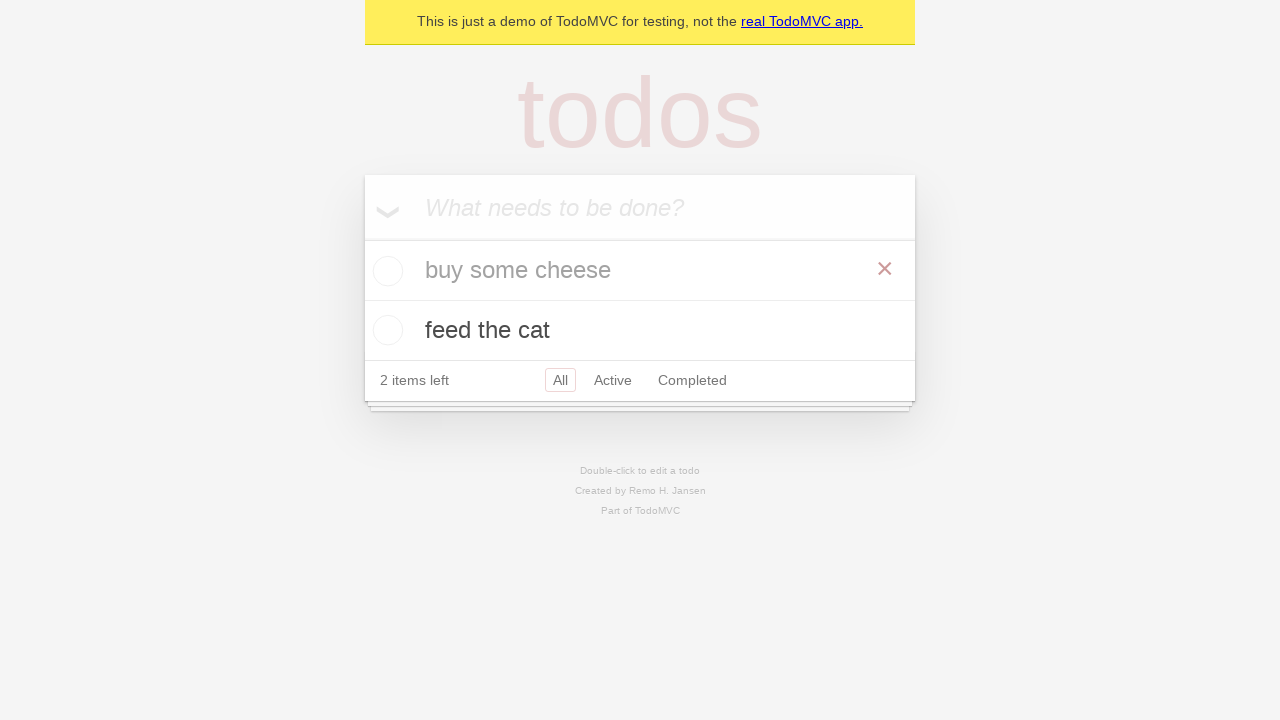

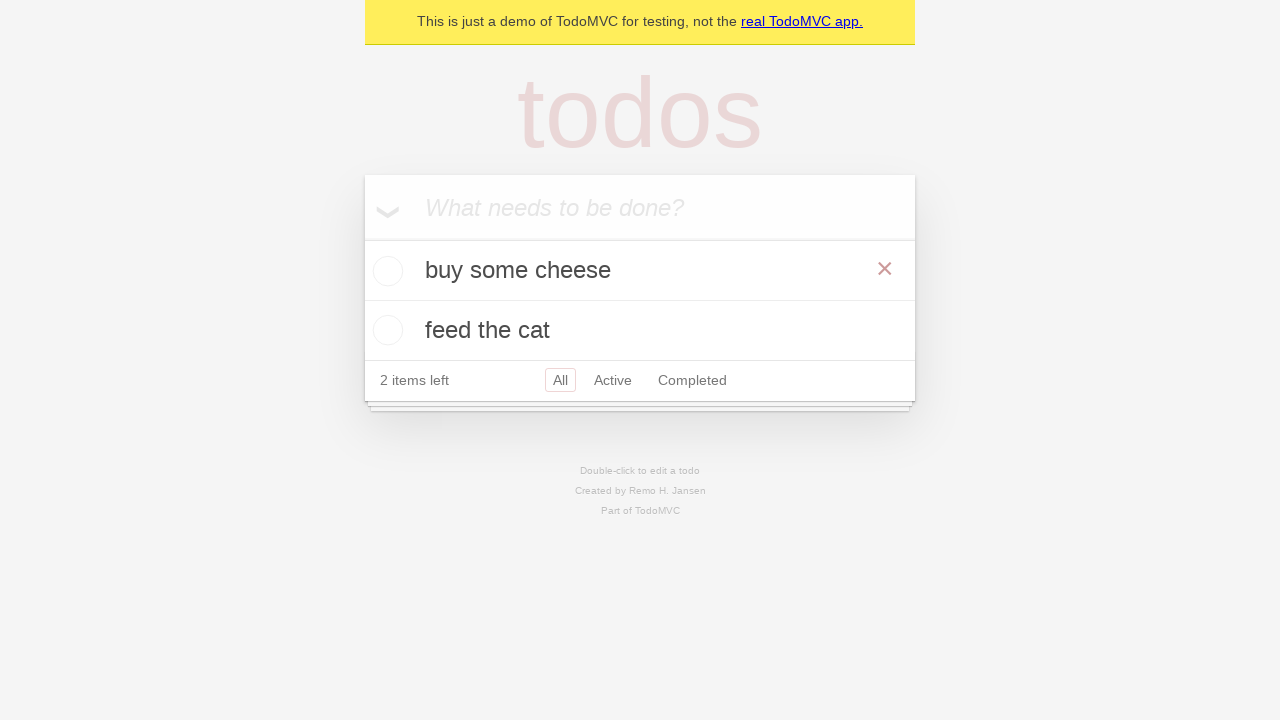